Tests show/hide functionality by clicking the hide button to hide a text box and verifying it becomes hidden

Starting URL: https://rahulshettyacademy.com/AutomationPractice/

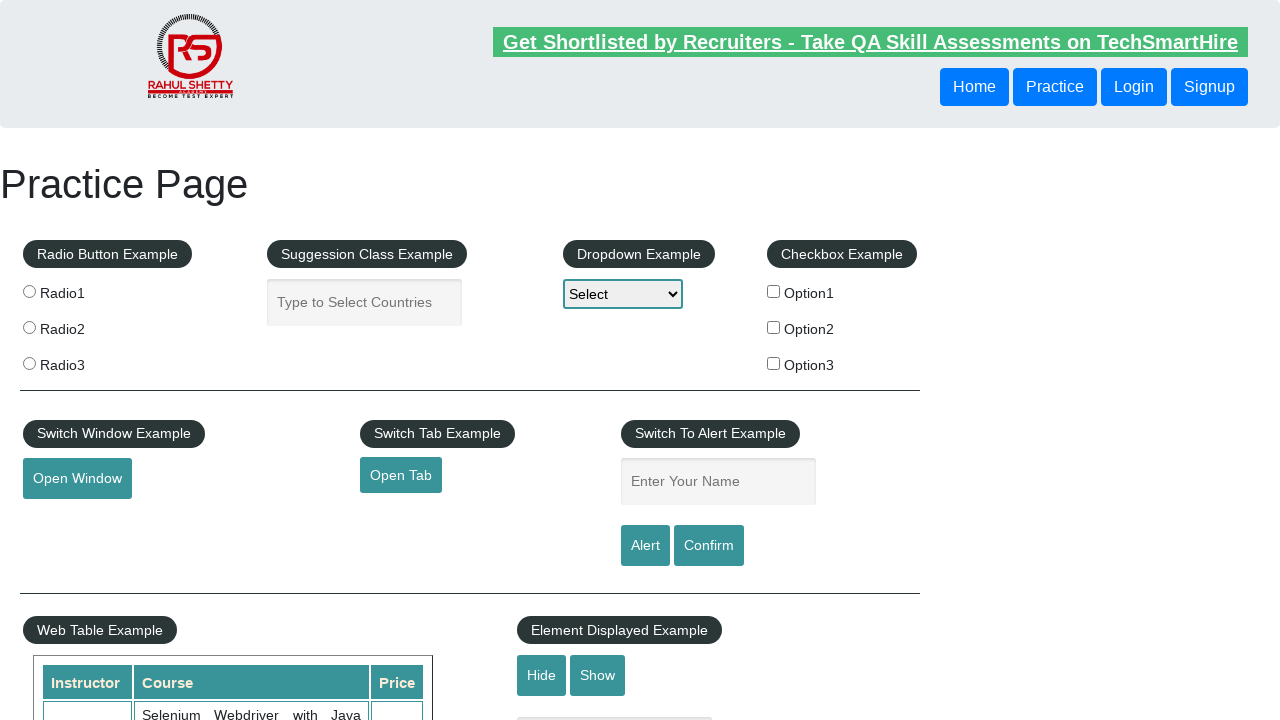

Located text box element with id 'displayed-text'
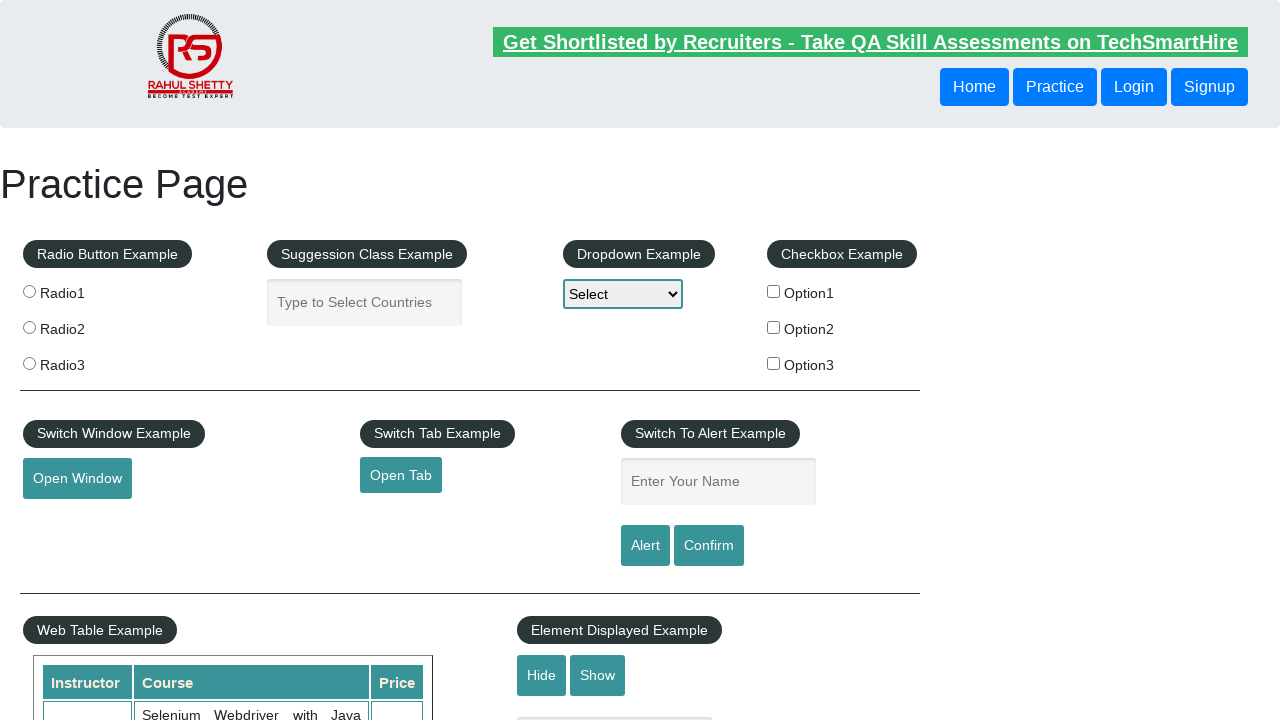

Verified text box is visible
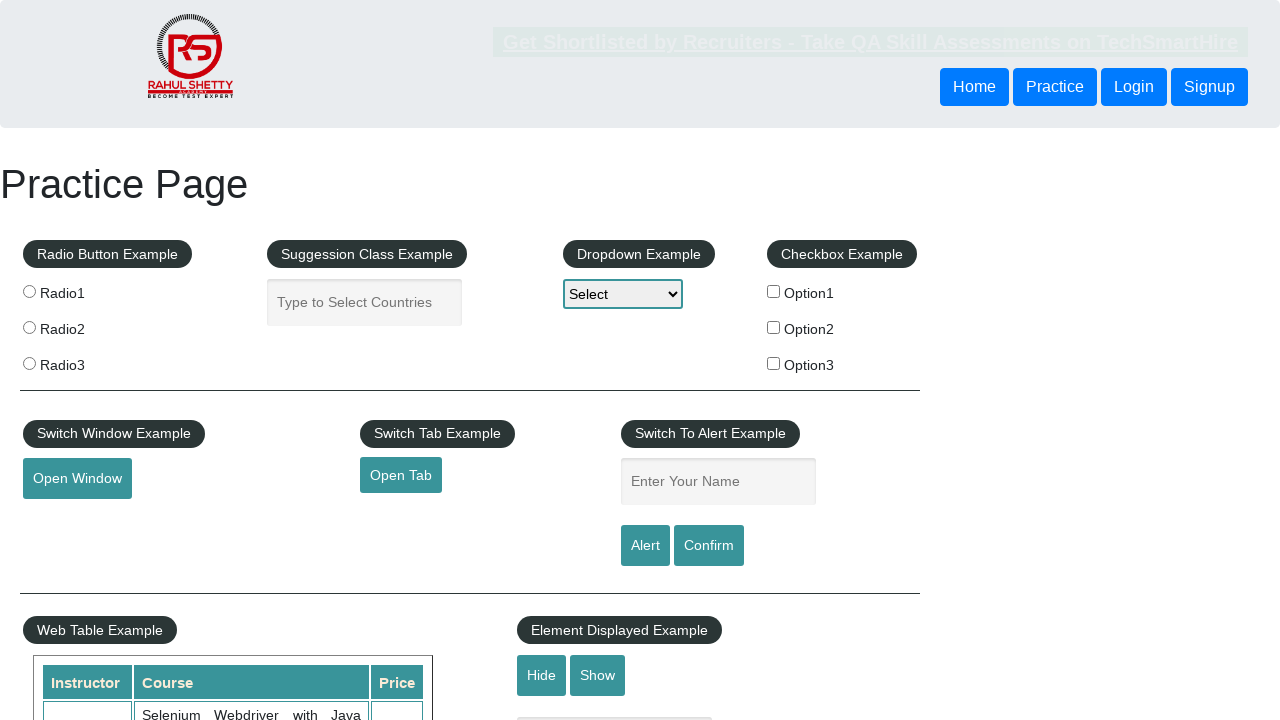

Clicked hide button to hide text box at (542, 675) on input#hide-textbox
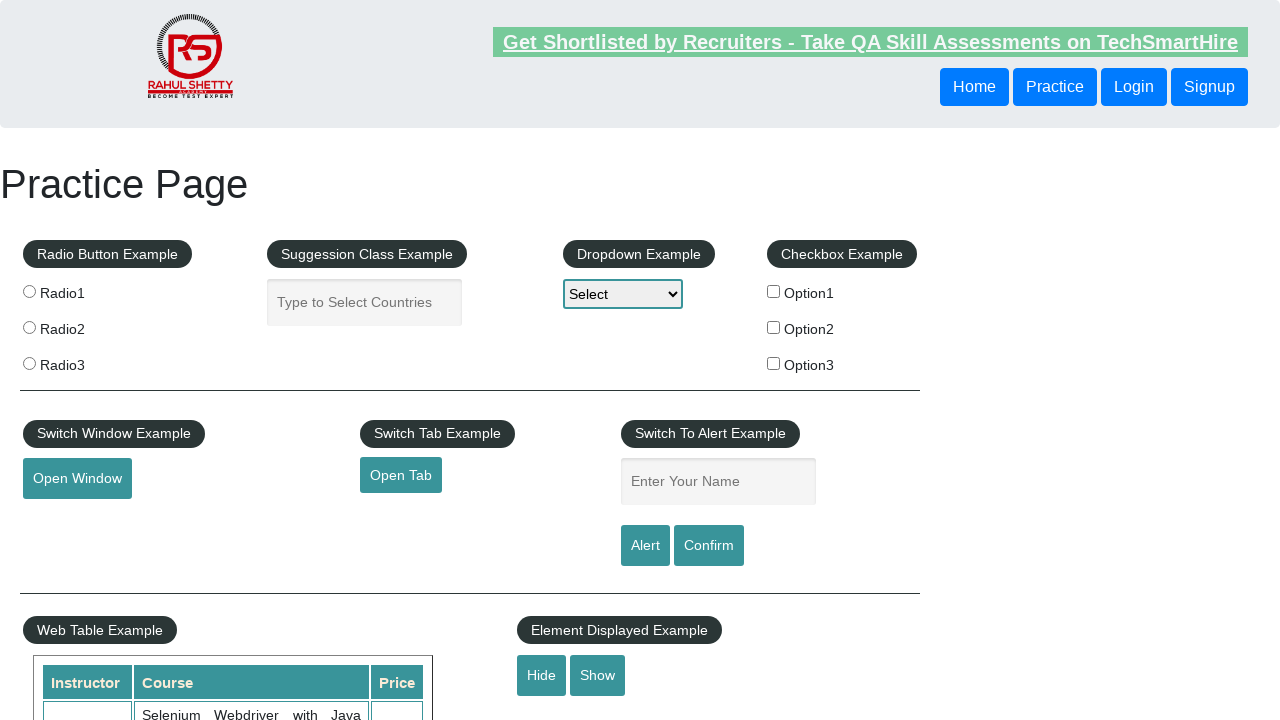

Verified text box is now hidden after clicking hide button
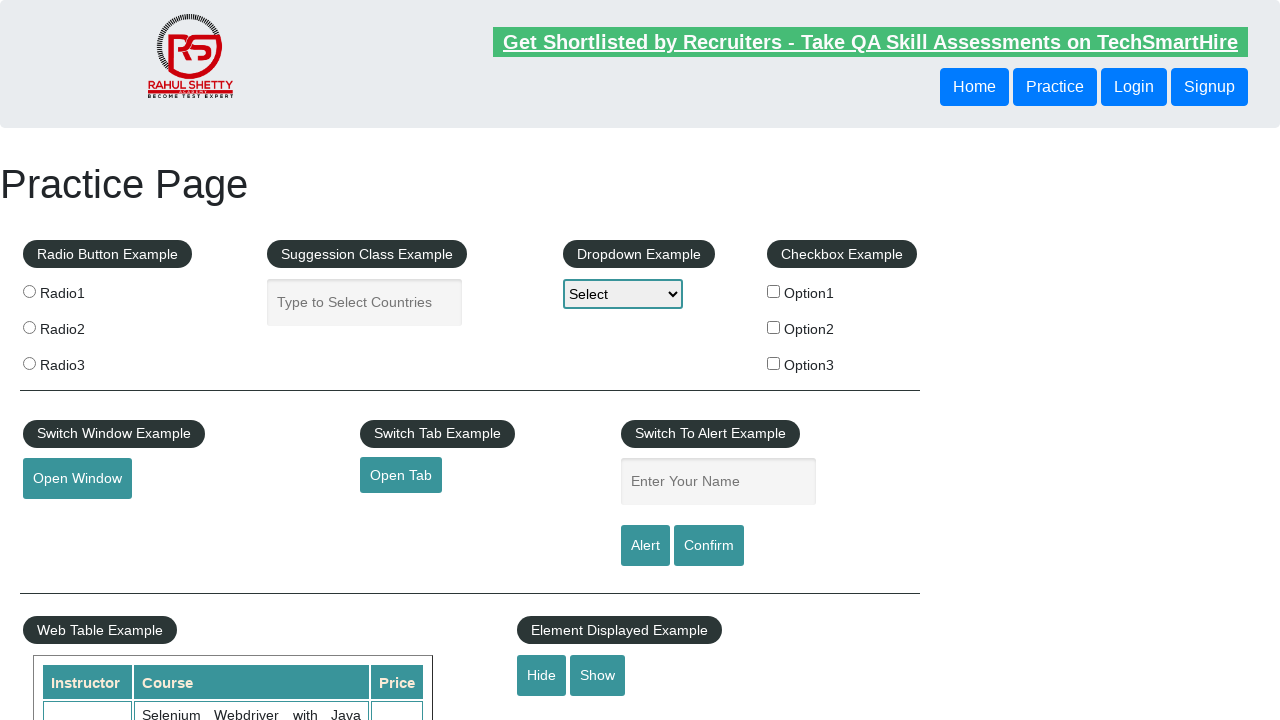

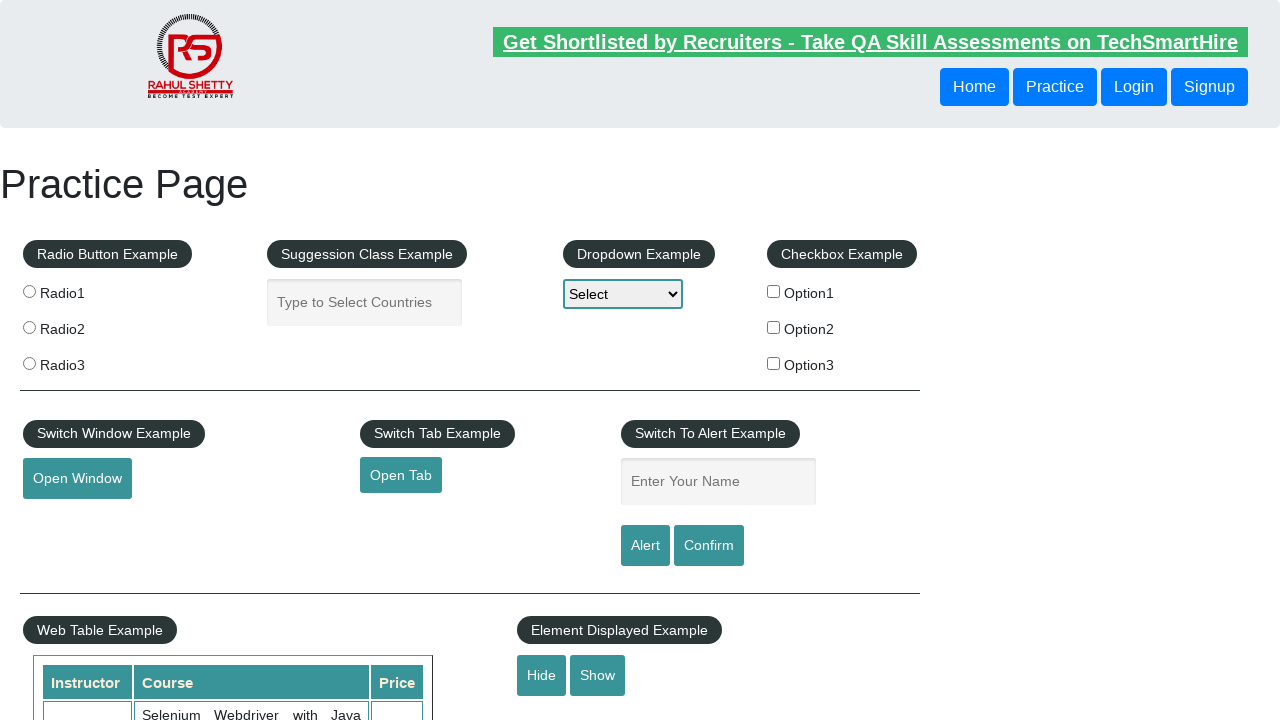